Tests checkbox functionality on an automation practice page by checking and unchecking a checkbox, verifying its state, and counting total checkboxes

Starting URL: https://rahulshettyacademy.com/AutomationPractice/

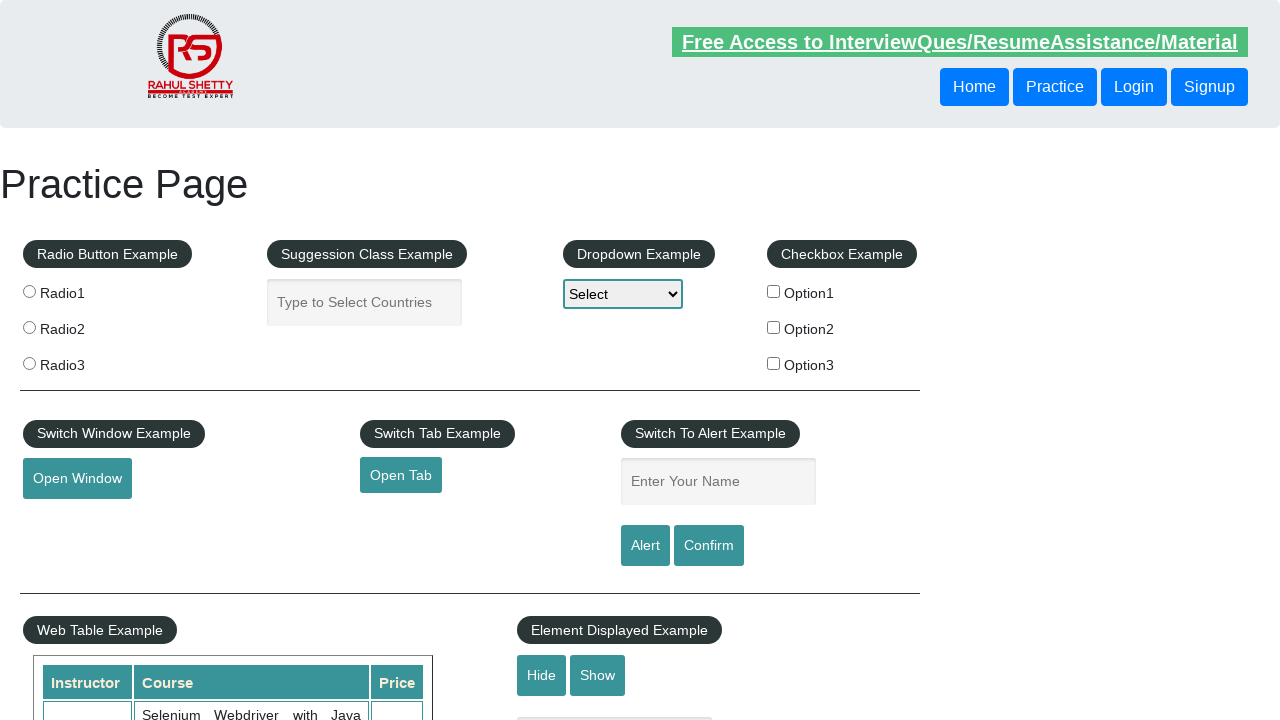

Clicked checkbox #checkBoxOption1 to check it at (774, 291) on #checkBoxOption1
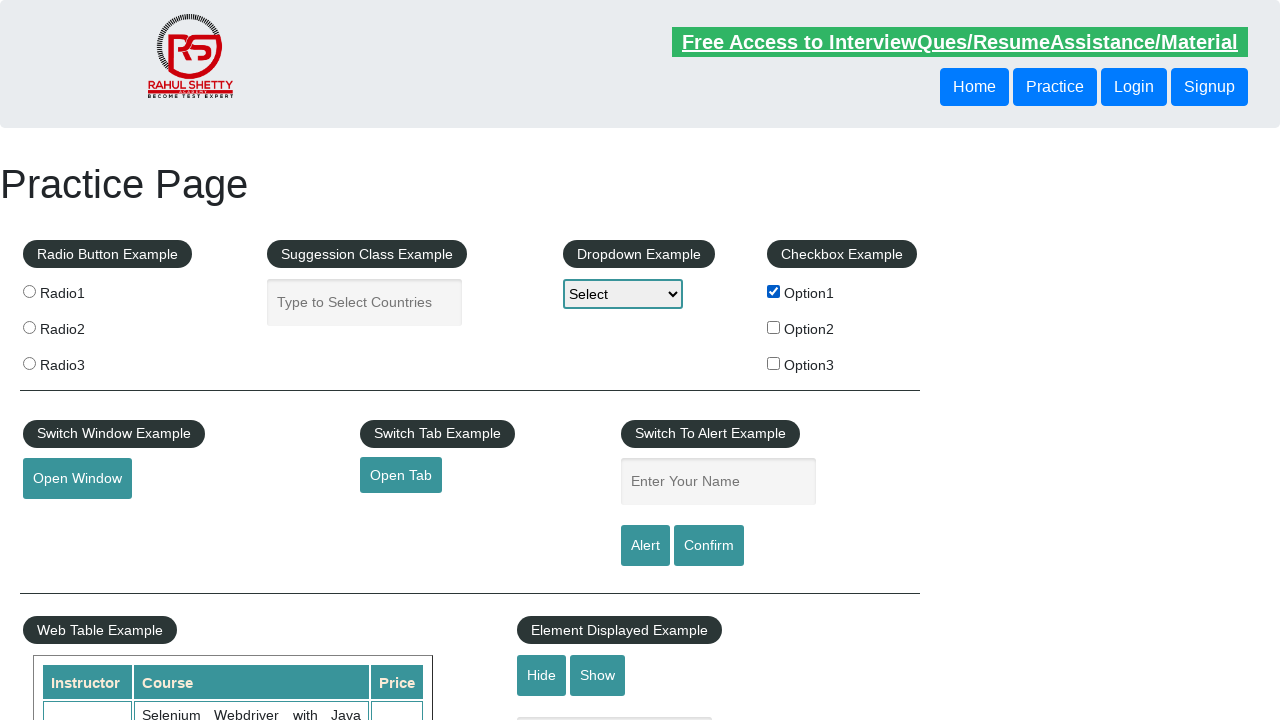

Verified checkbox is checked: True
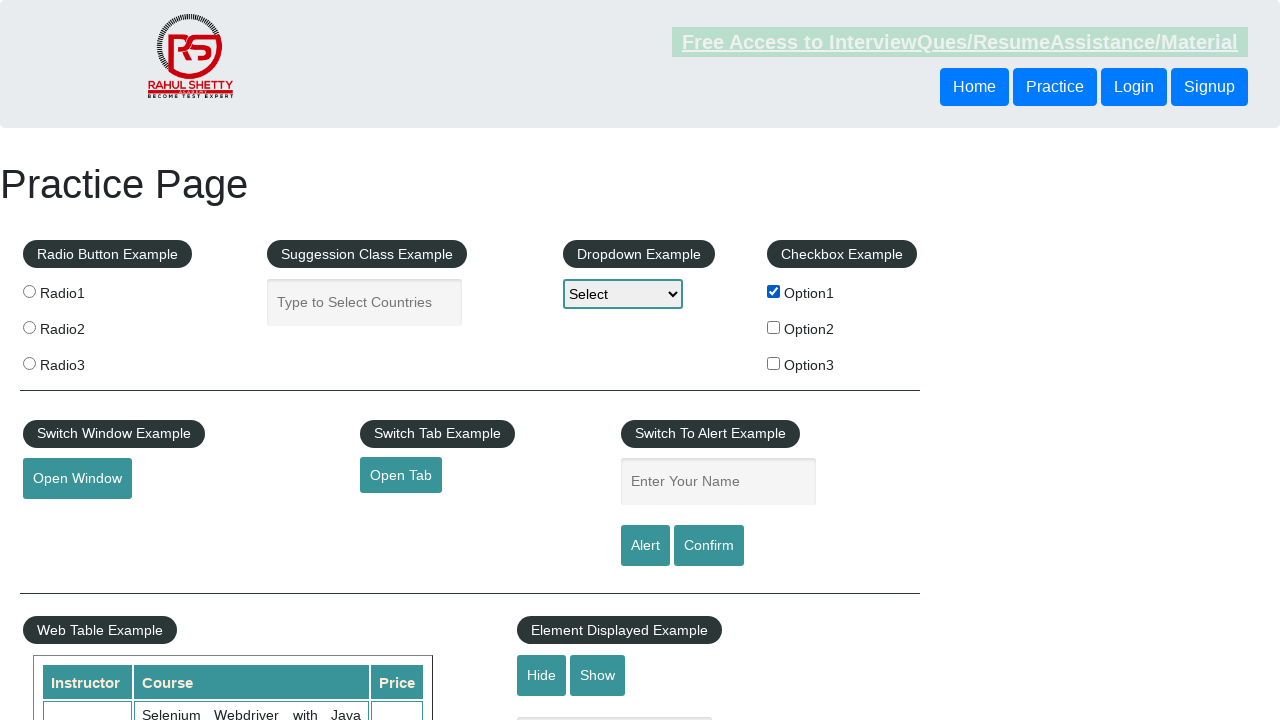

Clicked checkbox #checkBoxOption1 to uncheck it at (774, 291) on #checkBoxOption1
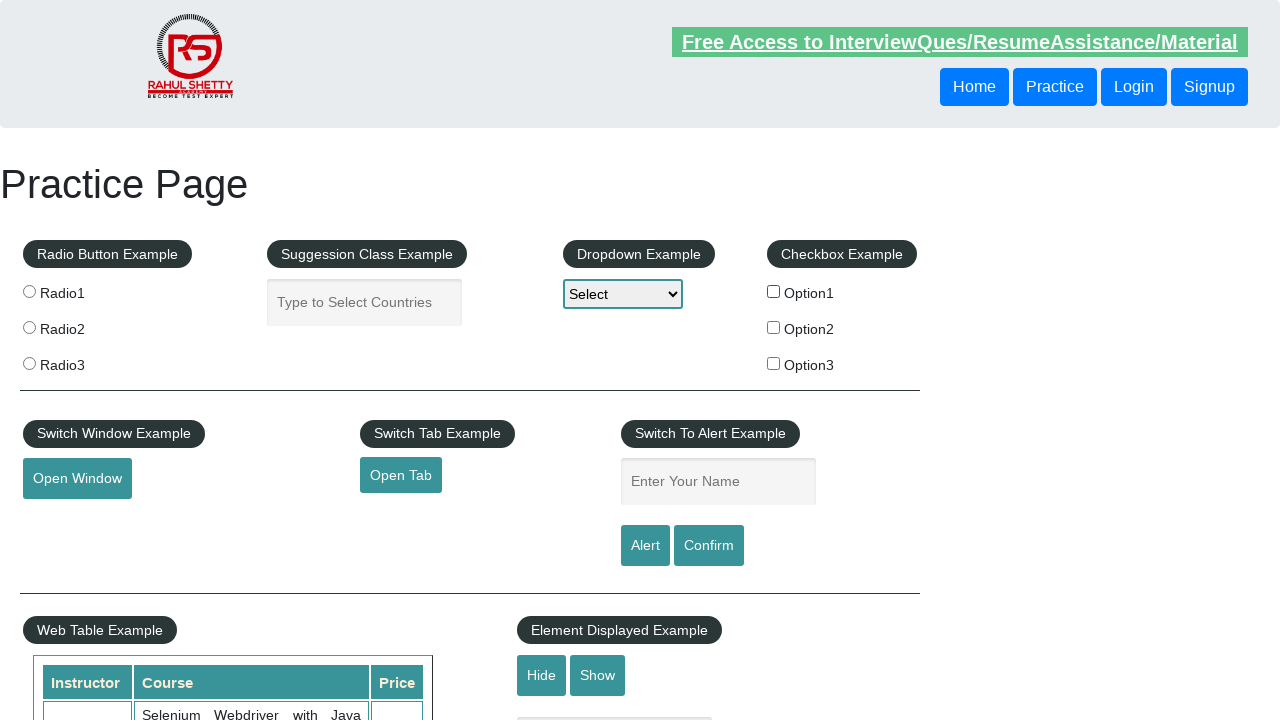

Verified checkbox is unchecked: False
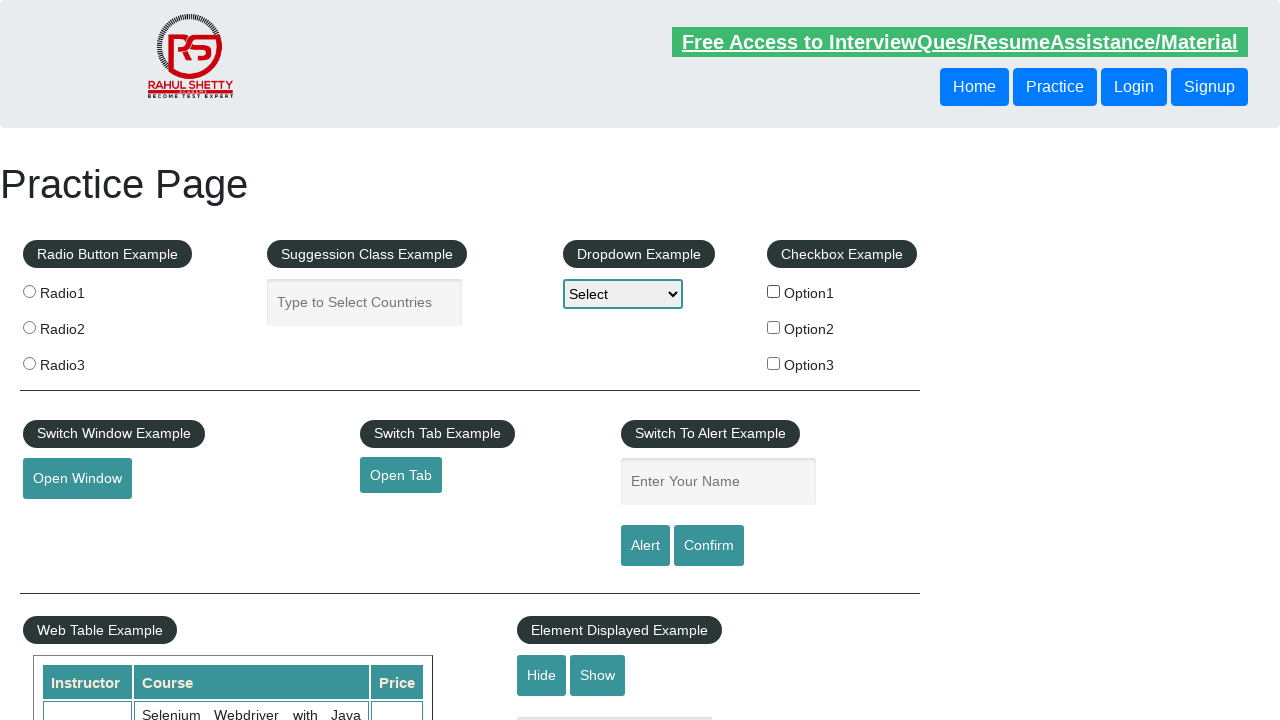

Counted total checkboxes on page: 3
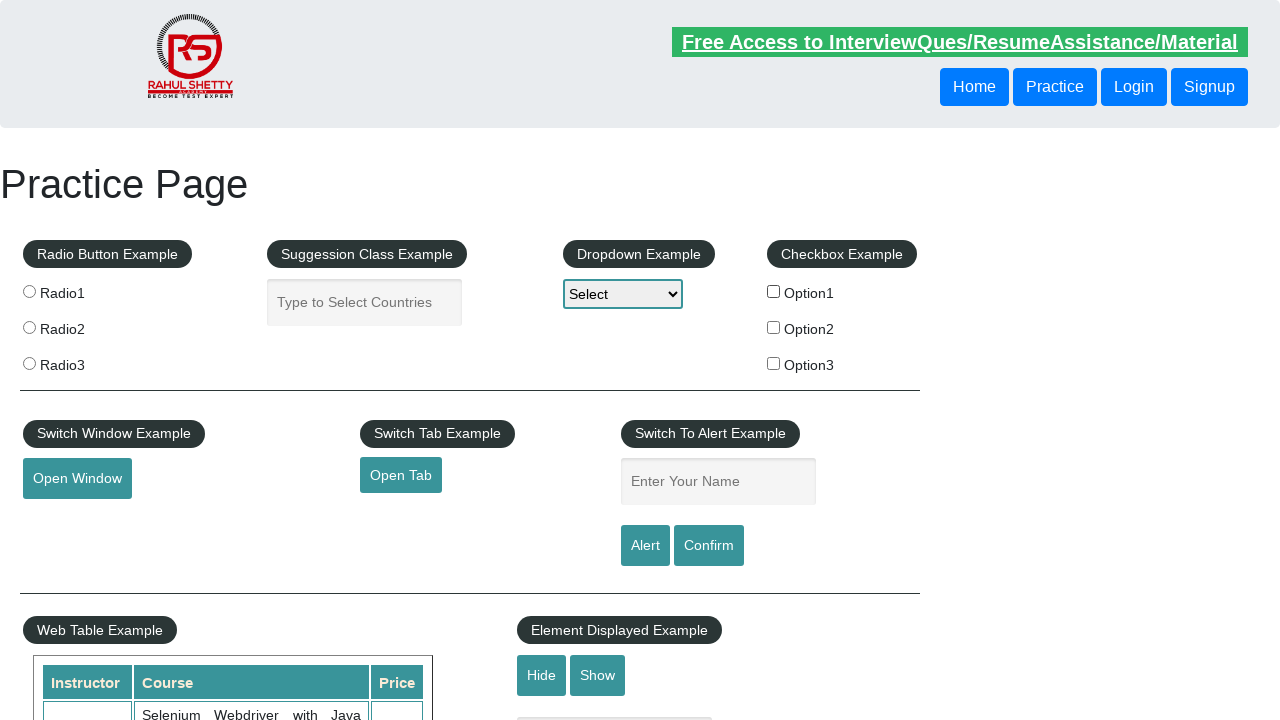

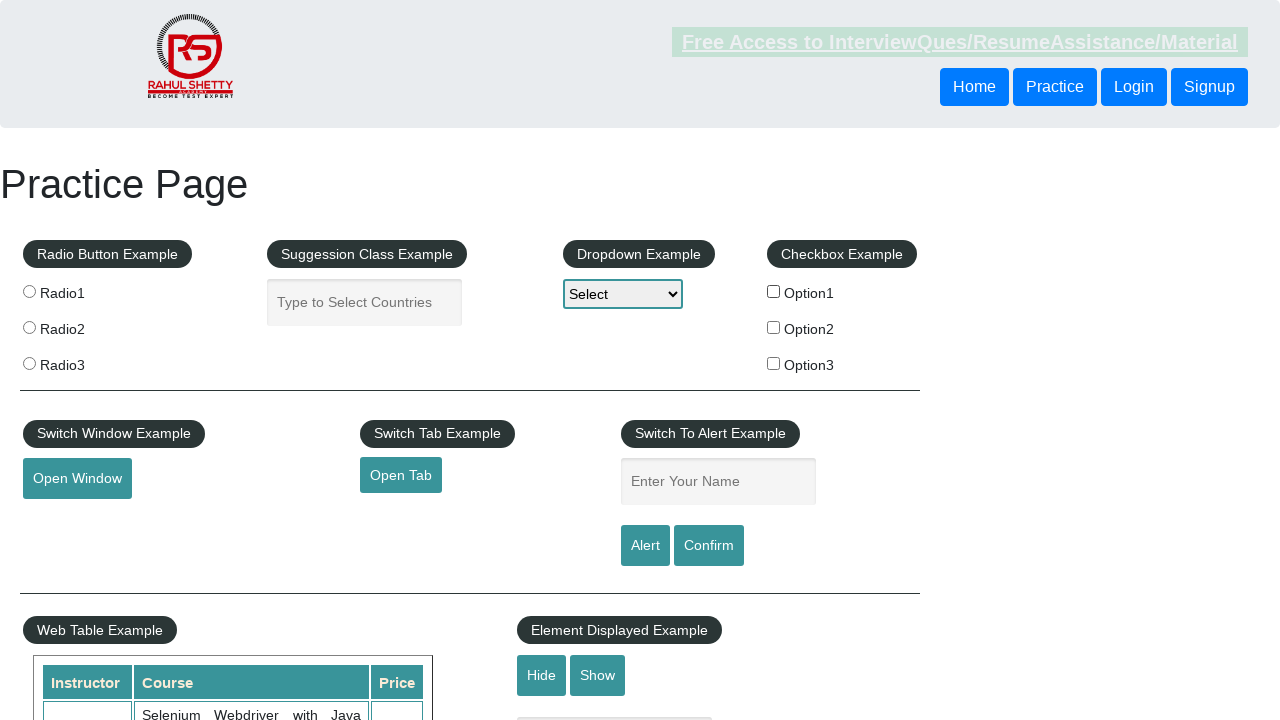